Tests clicking on a link element by finding it using partial link text "popup window" and clicking it to open a popup window.

Starting URL: http://omayo.blogspot.com/

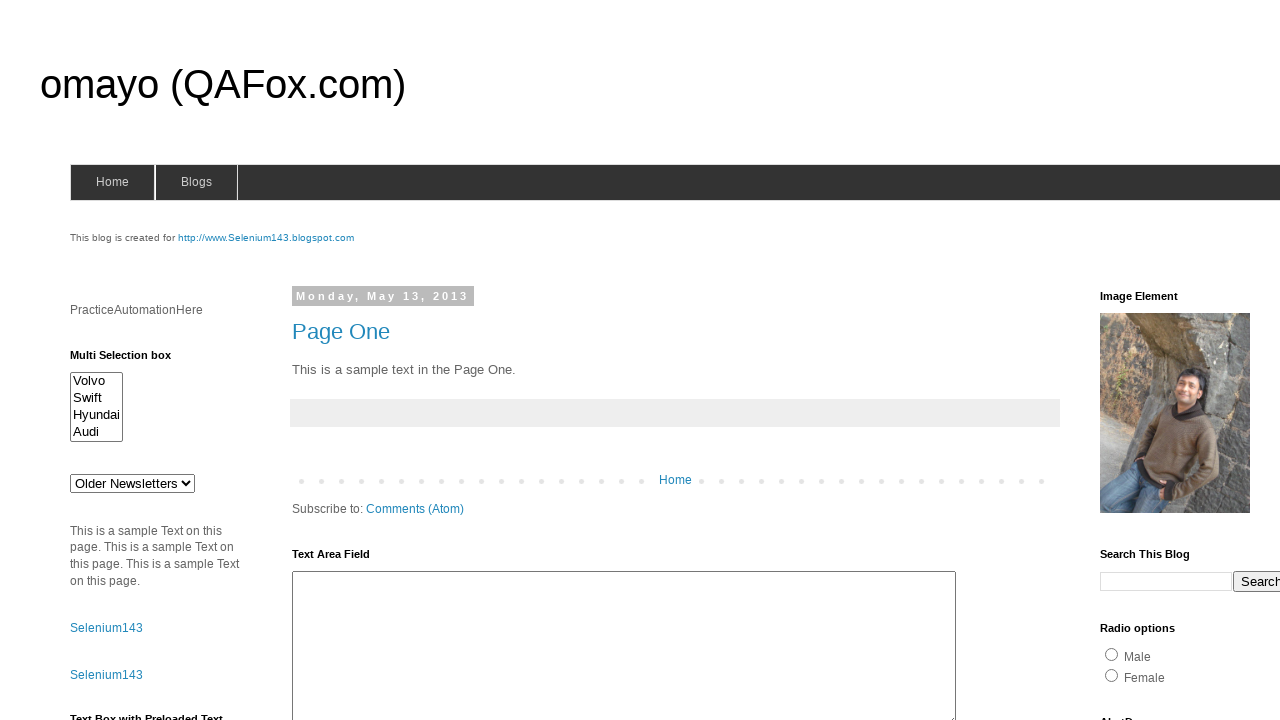

Clicked on link containing 'popup window' text at (132, 360) on a:has-text('popup window')
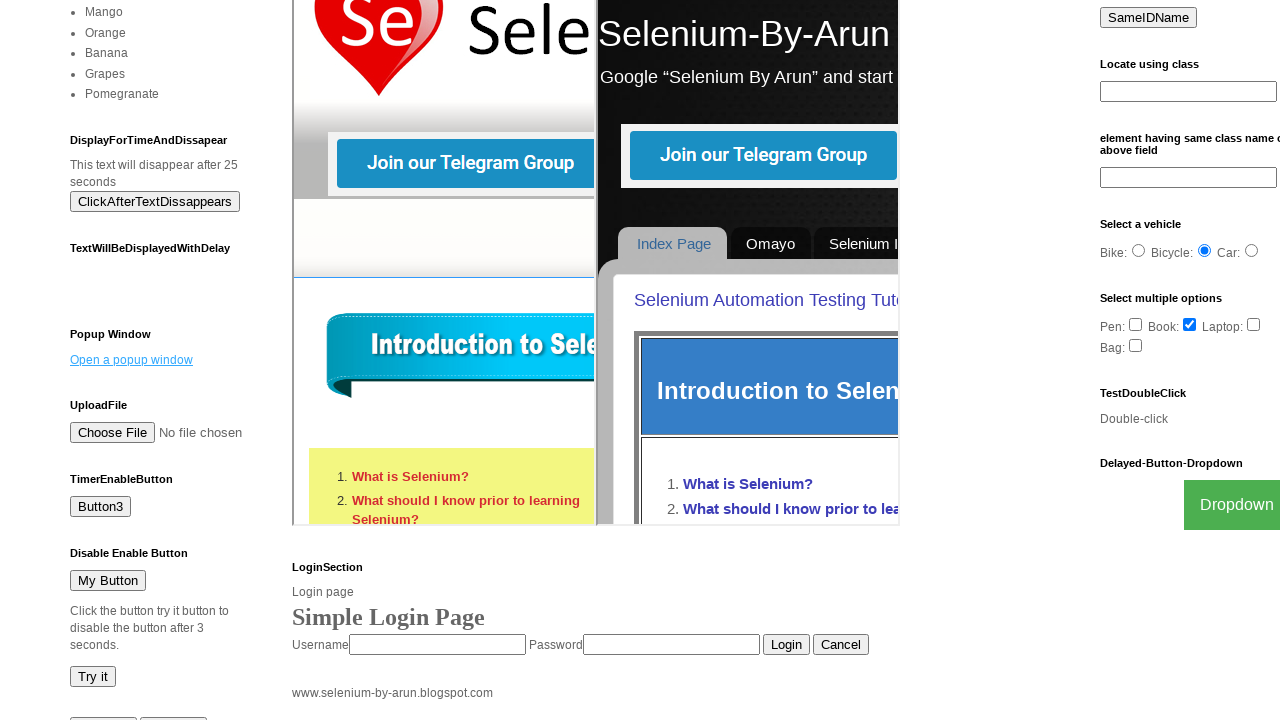

Waited 1000ms for popup window to open
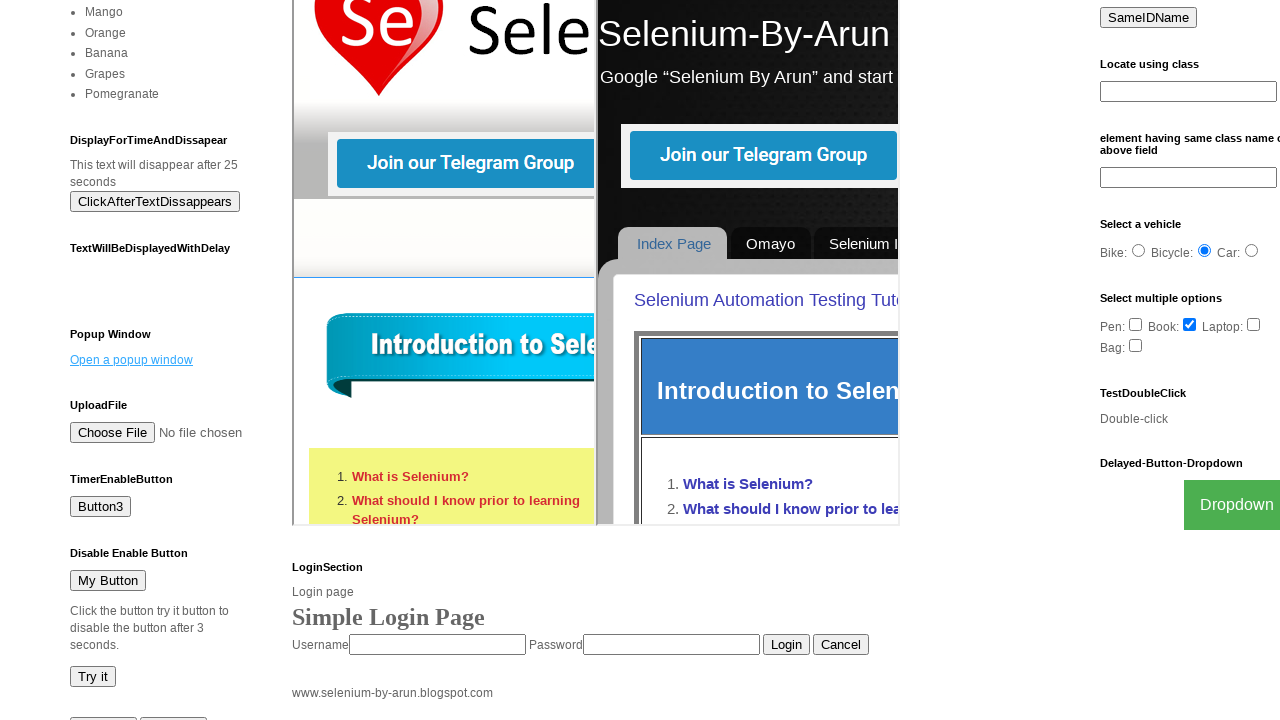

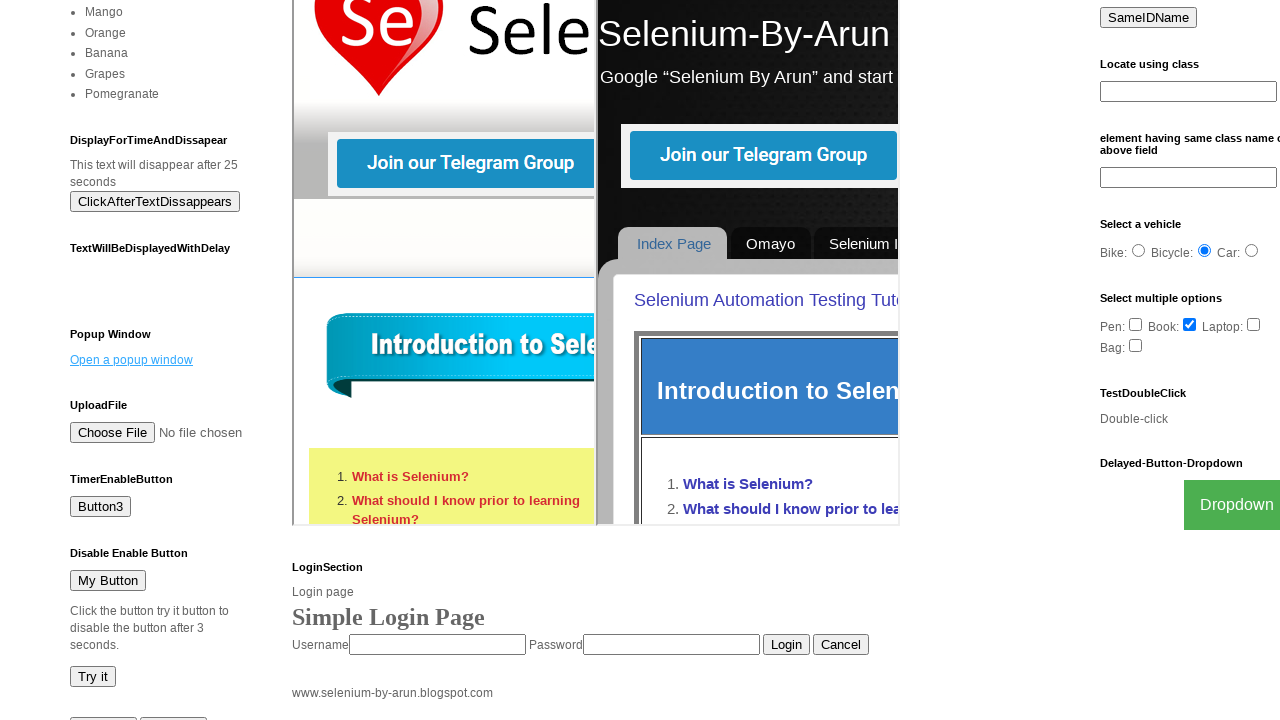